Tests the Formy registration form using map-style data input, filling all form fields and verifying successful submission.

Starting URL: https://formy-project.herokuapp.com/form

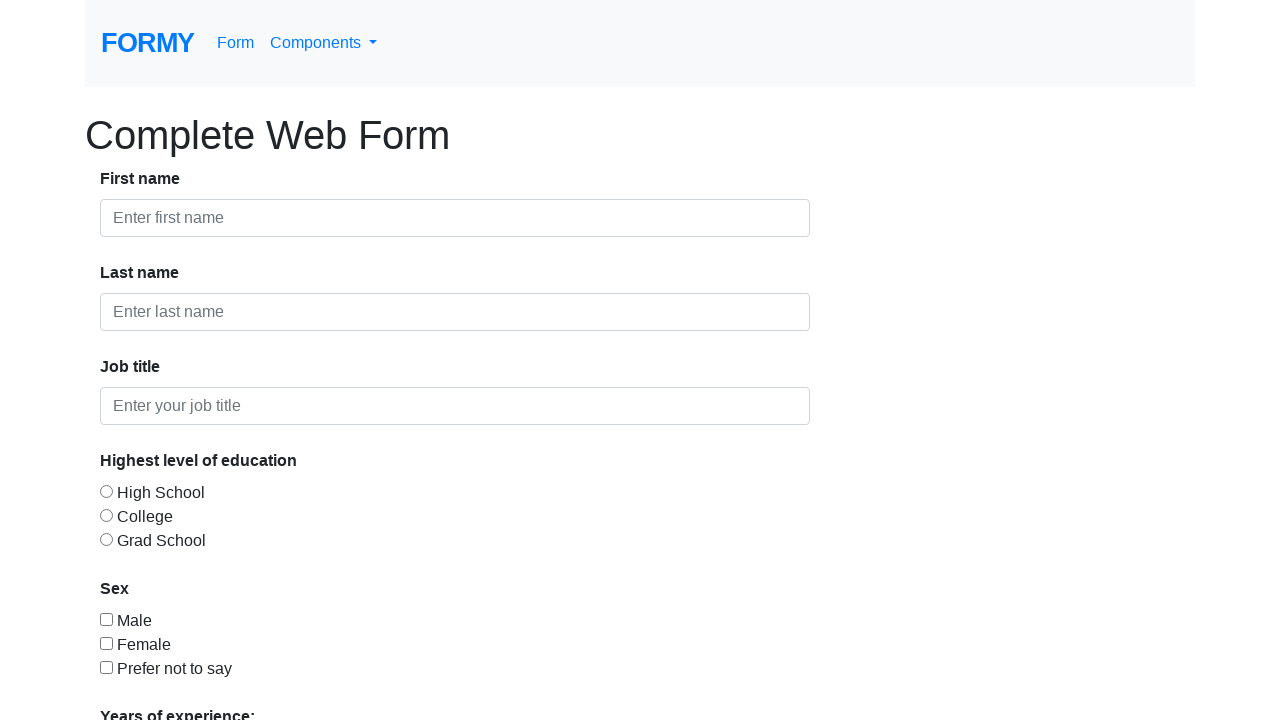

Filled first name field with 'Jane' on #first-name
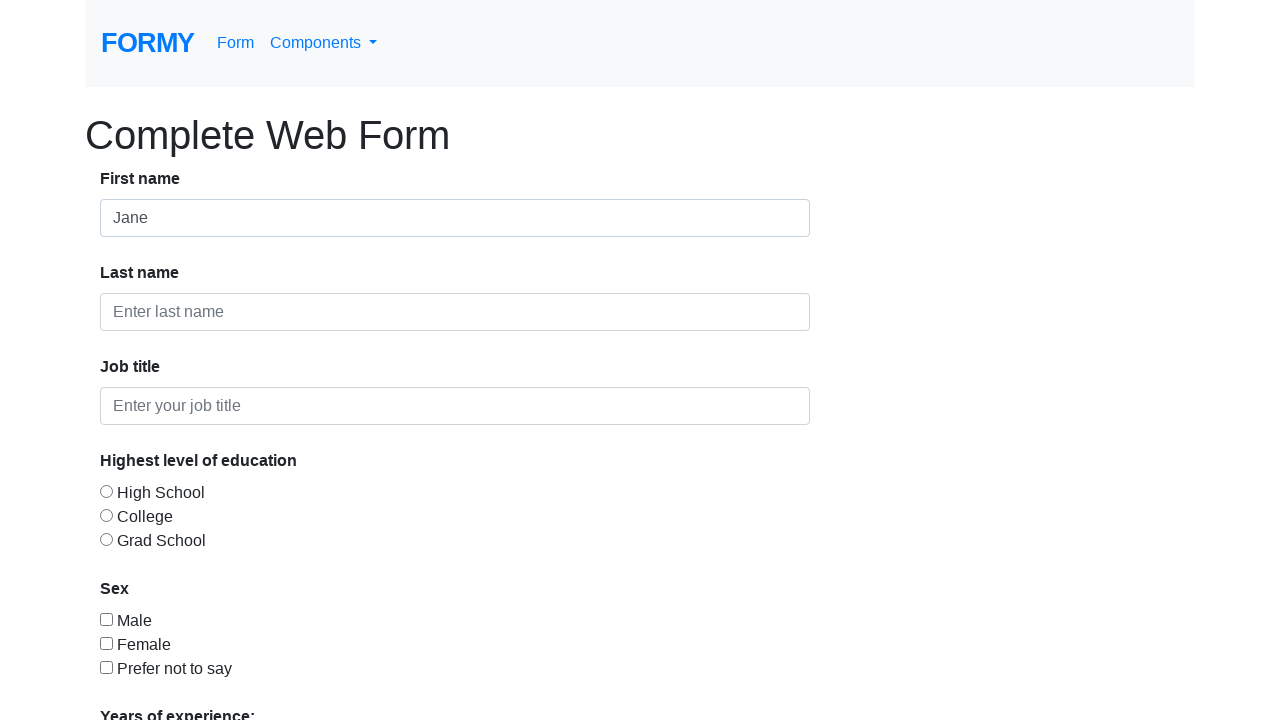

Filled last name field with 'Doe' on #last-name
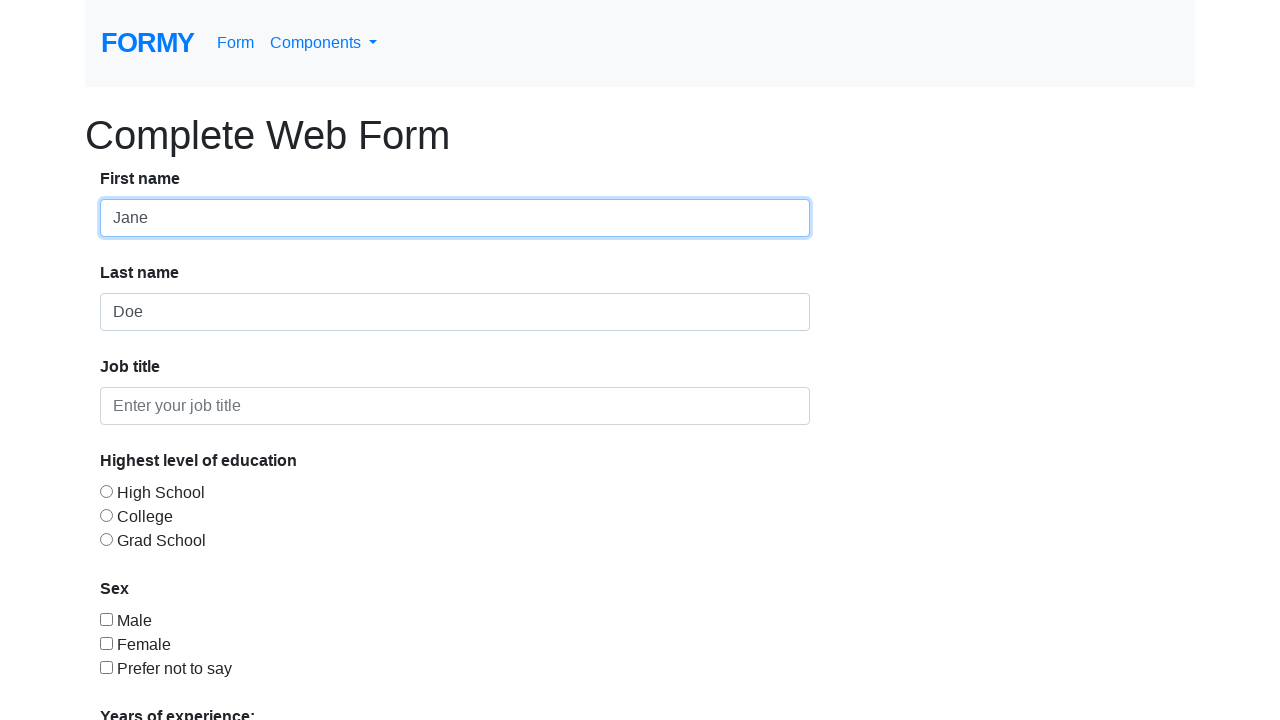

Filled job title field with 'Product Manager' on #job-title
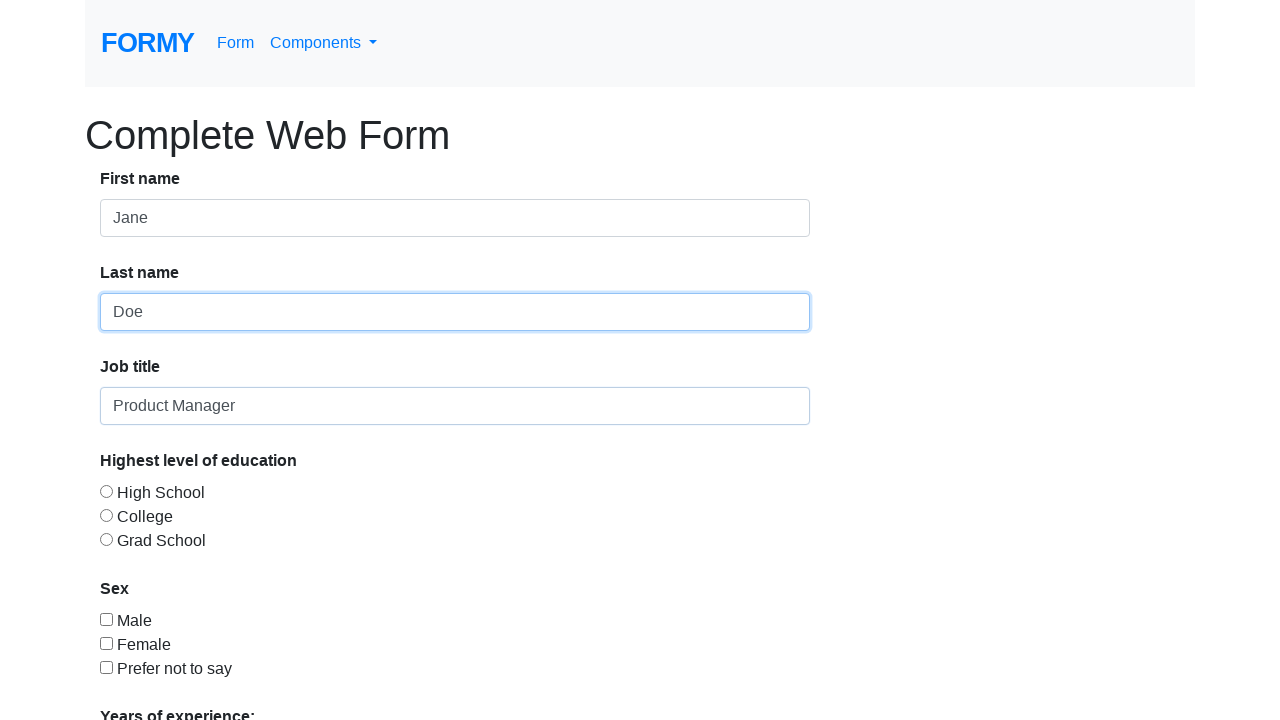

Selected High School education level at (106, 491) on #radio-button-1
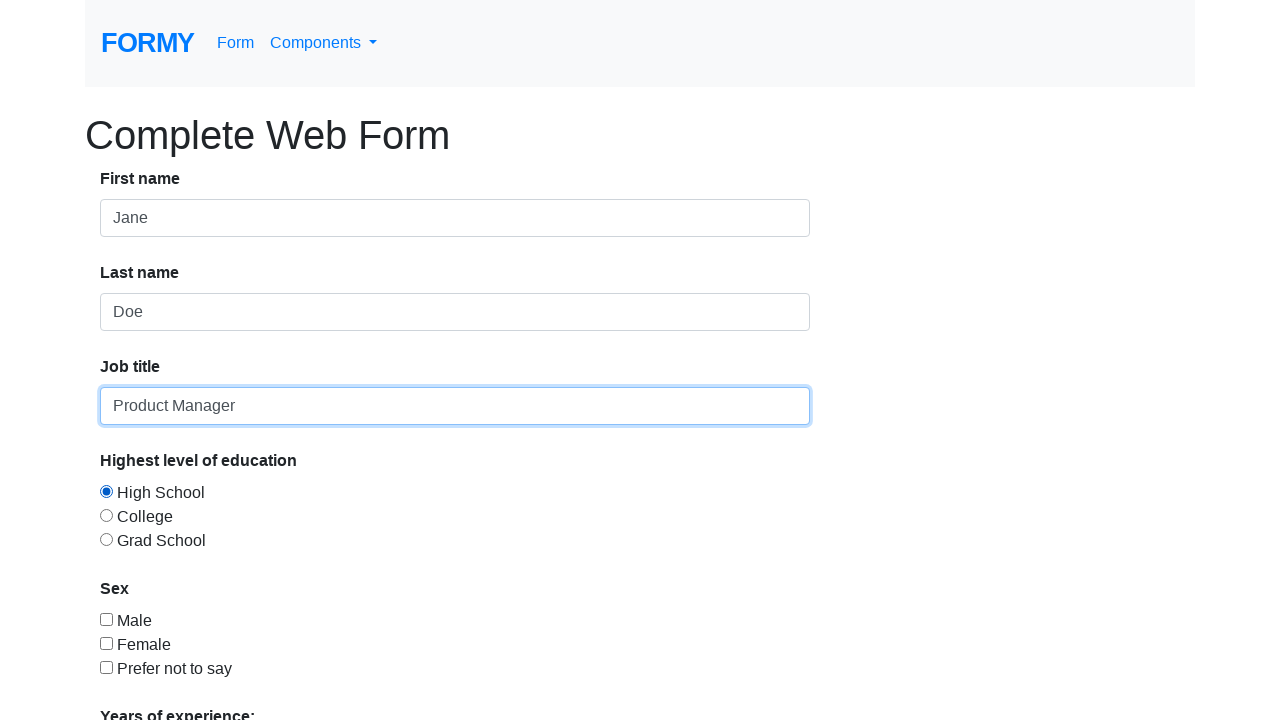

Selected Female gender at (106, 643) on #checkbox-2
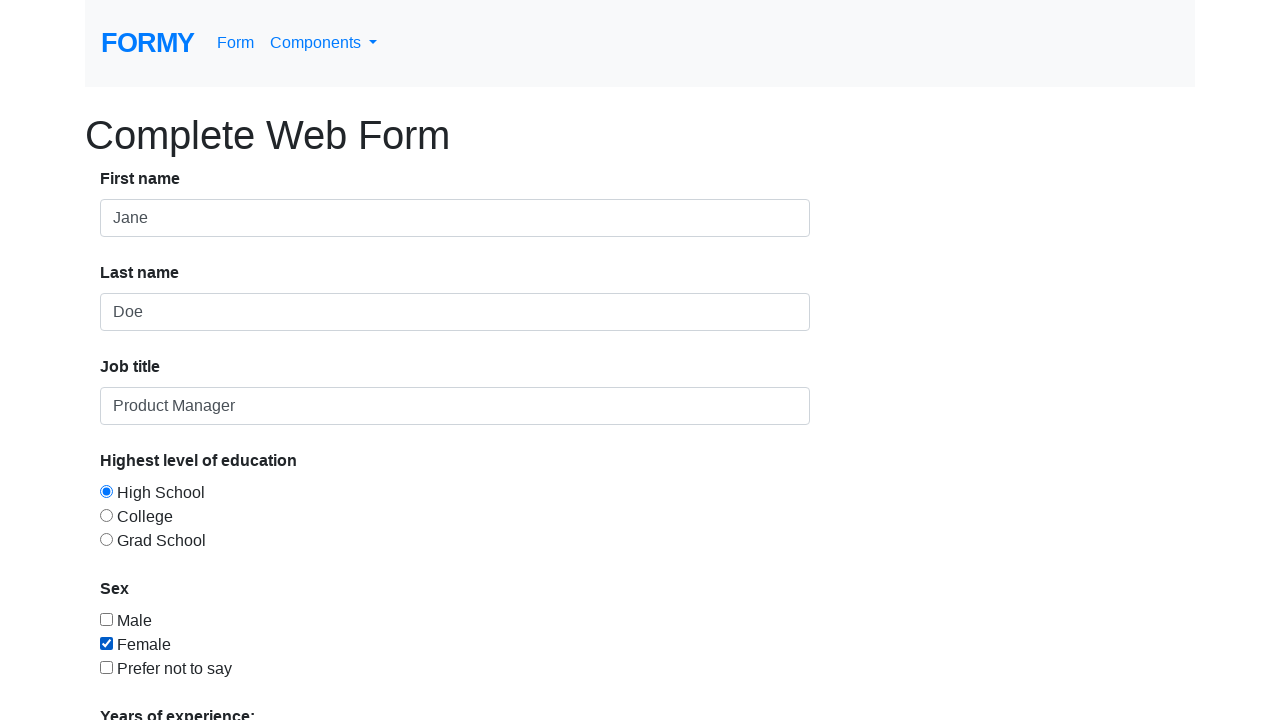

Selected '2-4' years experience from dropdown on #select-menu
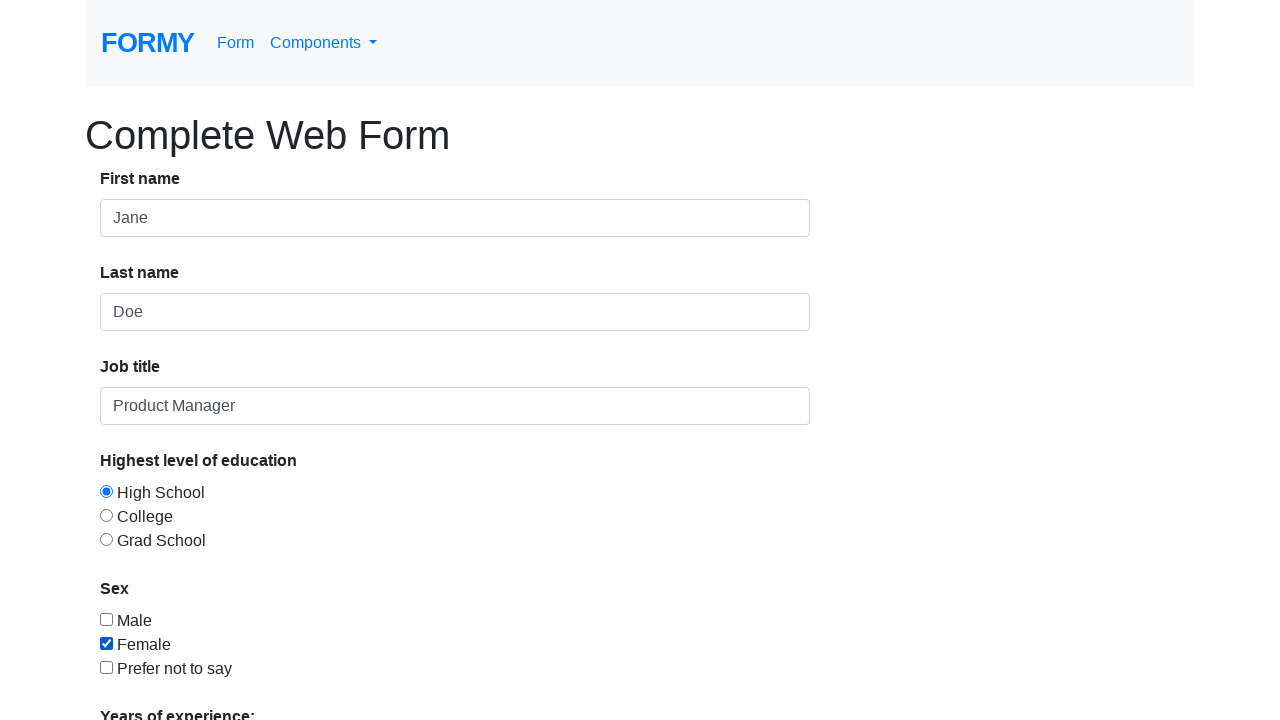

Filled date field with '03/22/2024' on #datepicker
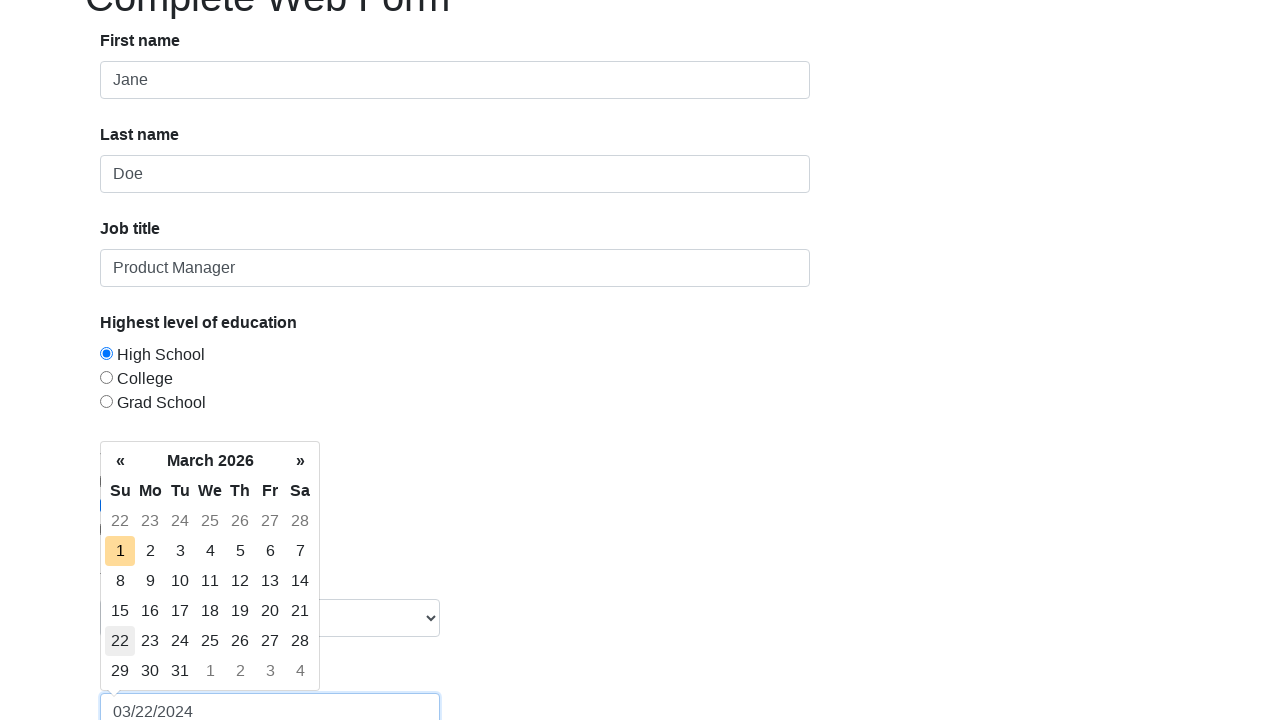

Clicked Submit button at (148, 680) on xpath=//a[text()='Submit']
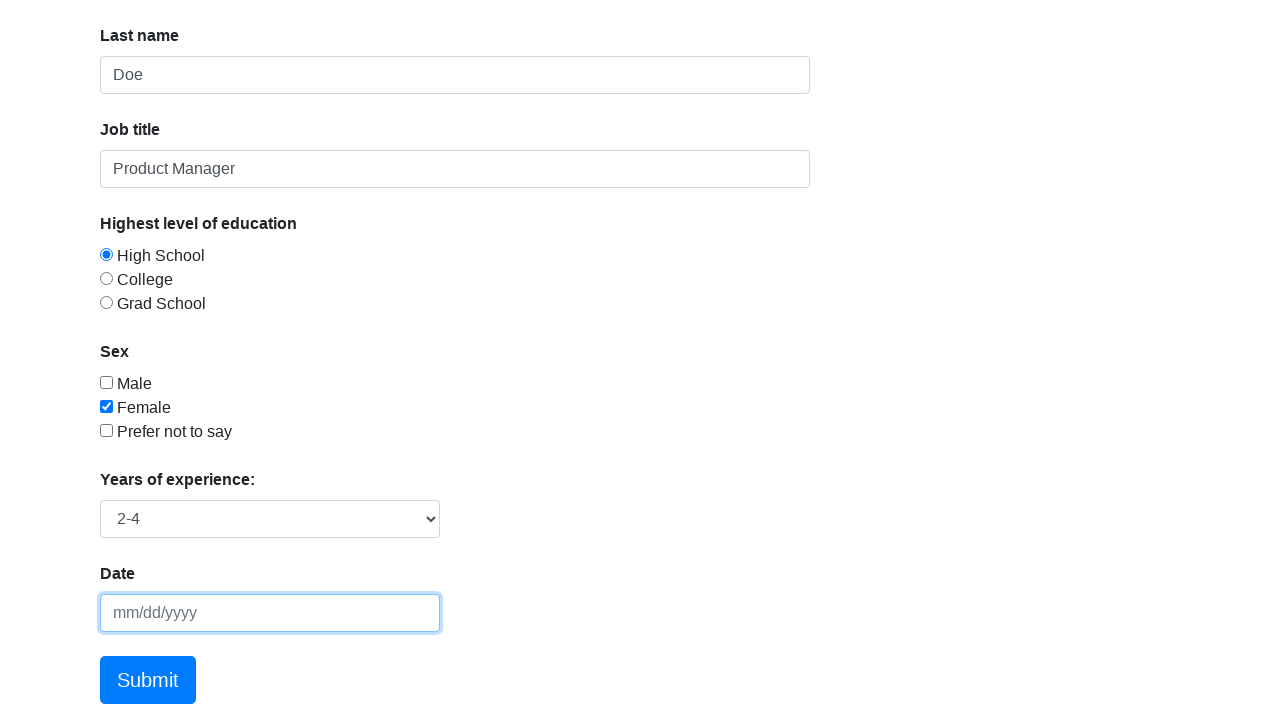

Success message appeared confirming form submission
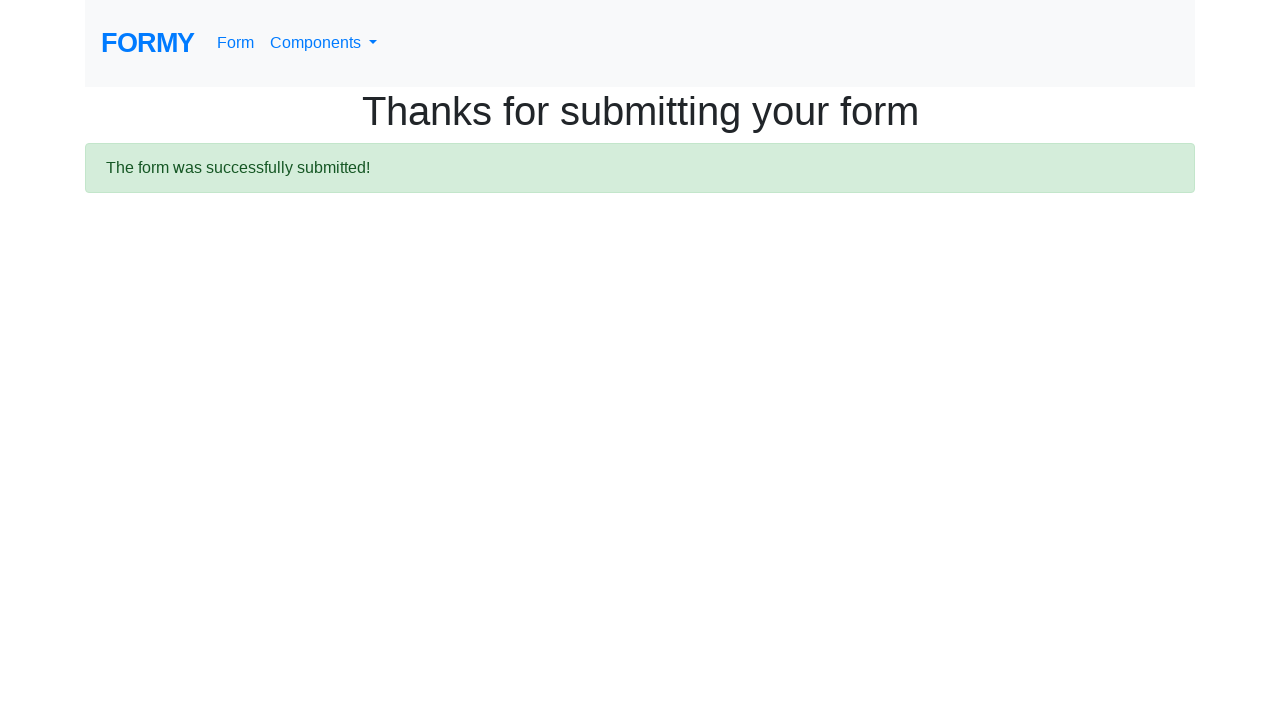

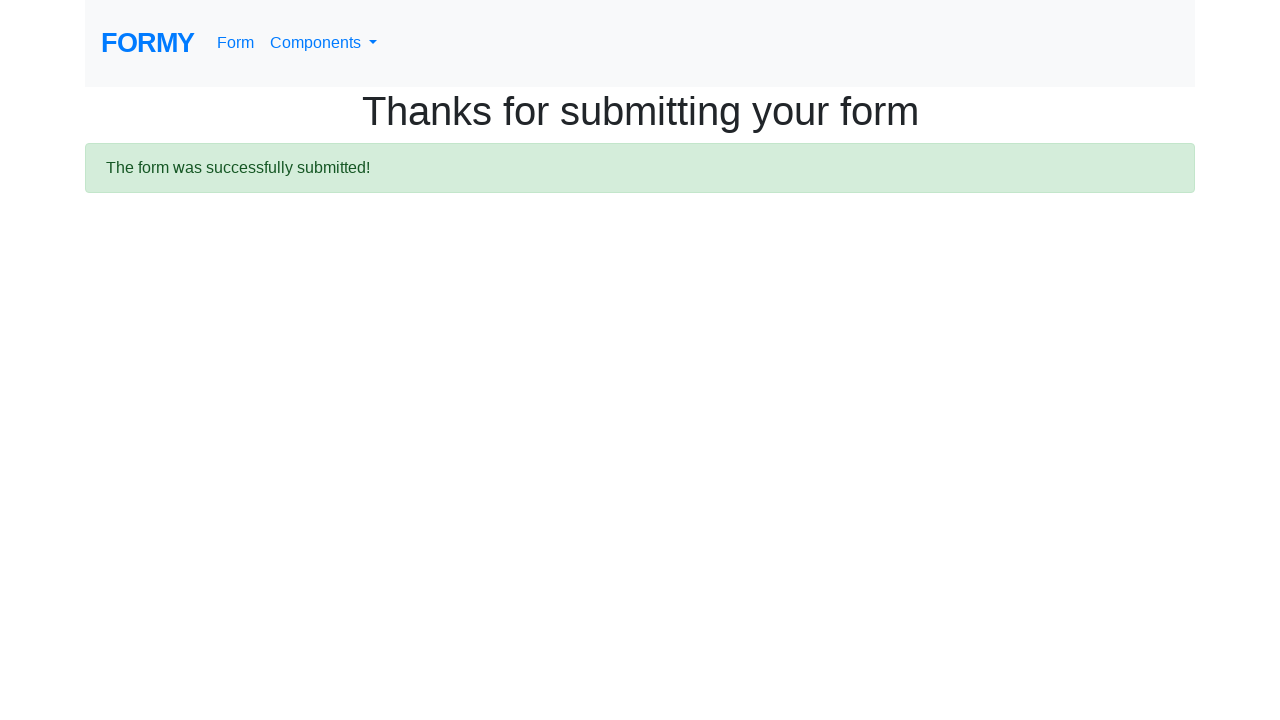